Navigates to the actiTIME homepage and verifies the presence of the "Try actiTIME for Free" link by checking its class attribute

Starting URL: https://www.actitime.com/

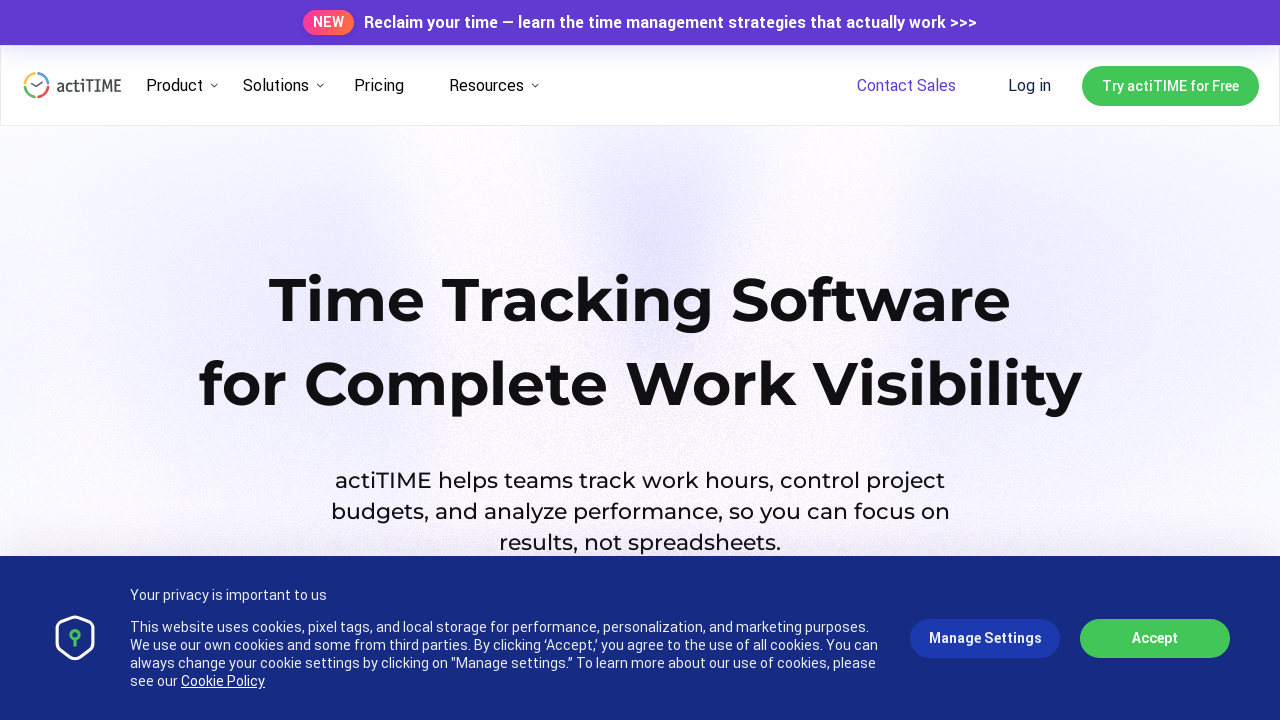

Navigated to actiTIME homepage
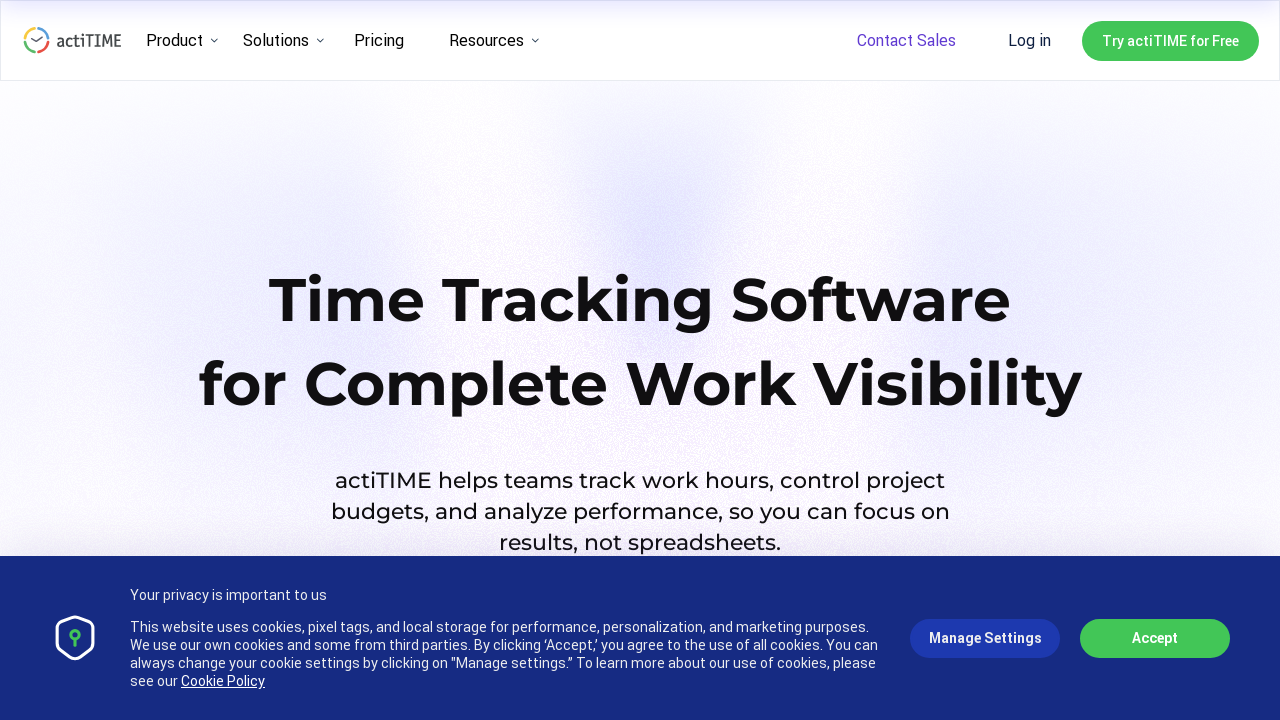

Page DOM content loaded
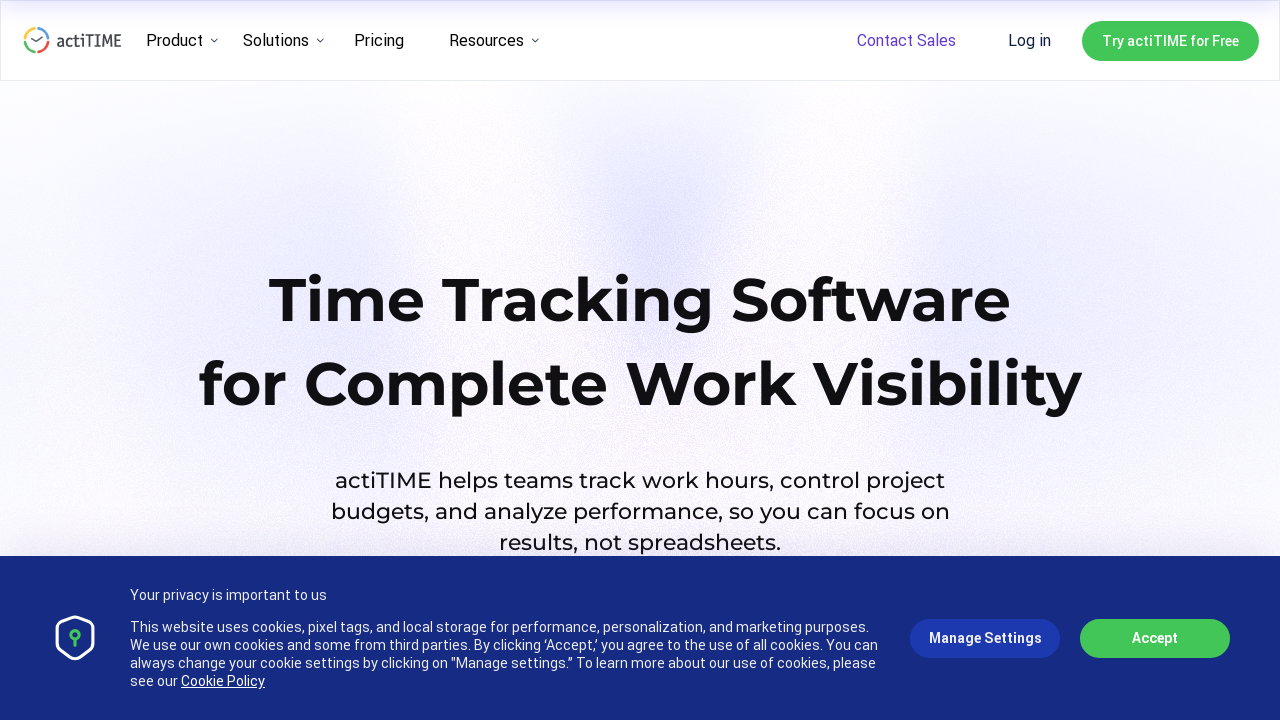

Located 'Try actiTIME for Free' link element
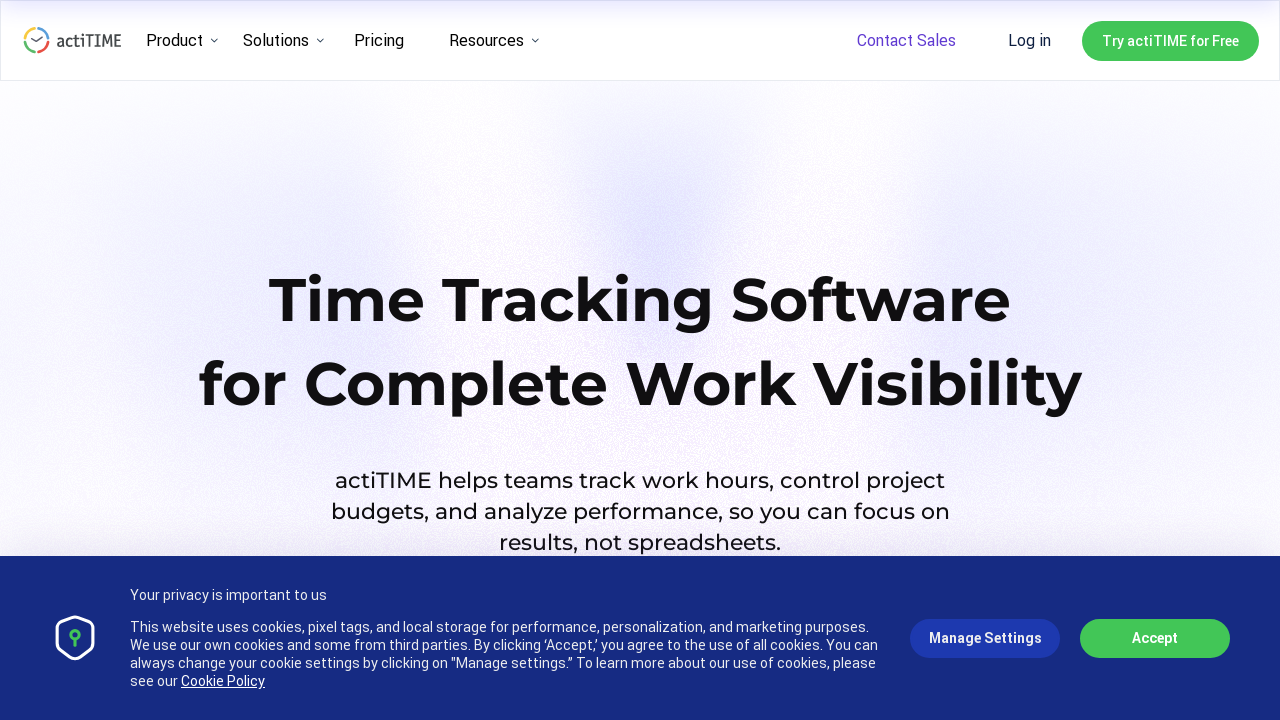

'Try actiTIME for Free' link is now visible
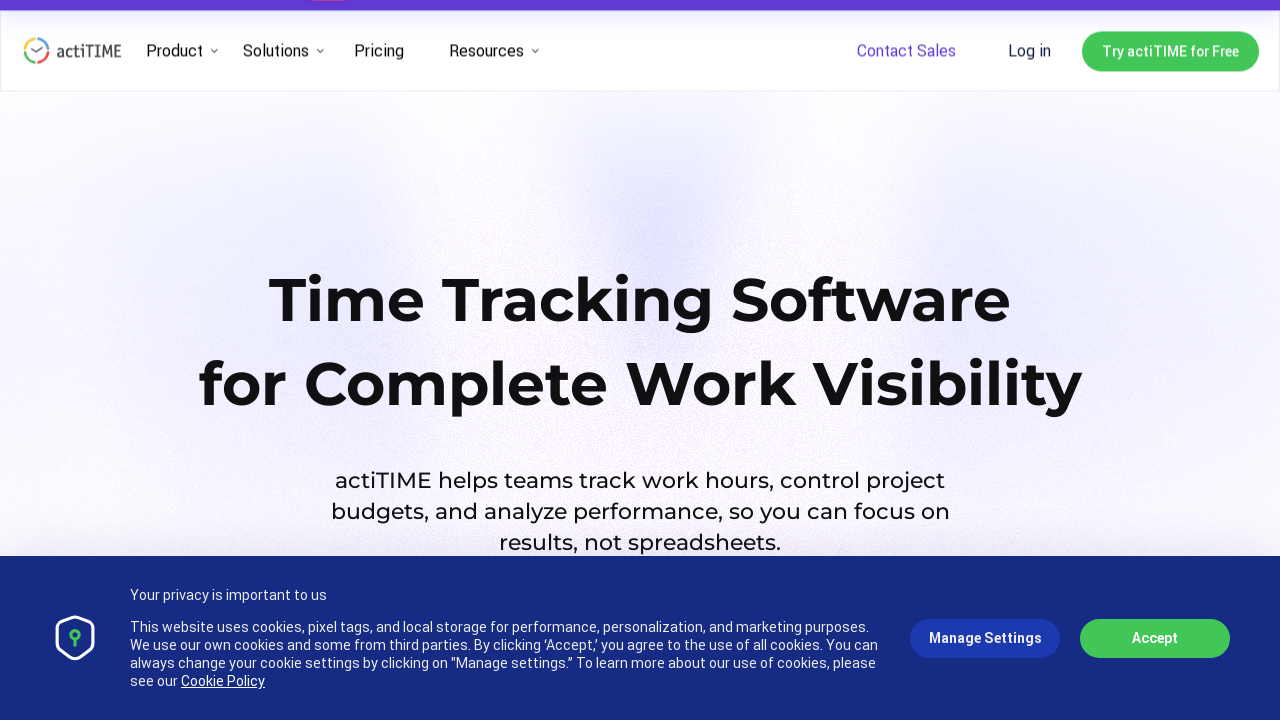

Retrieved class attribute value: 'button header__button'
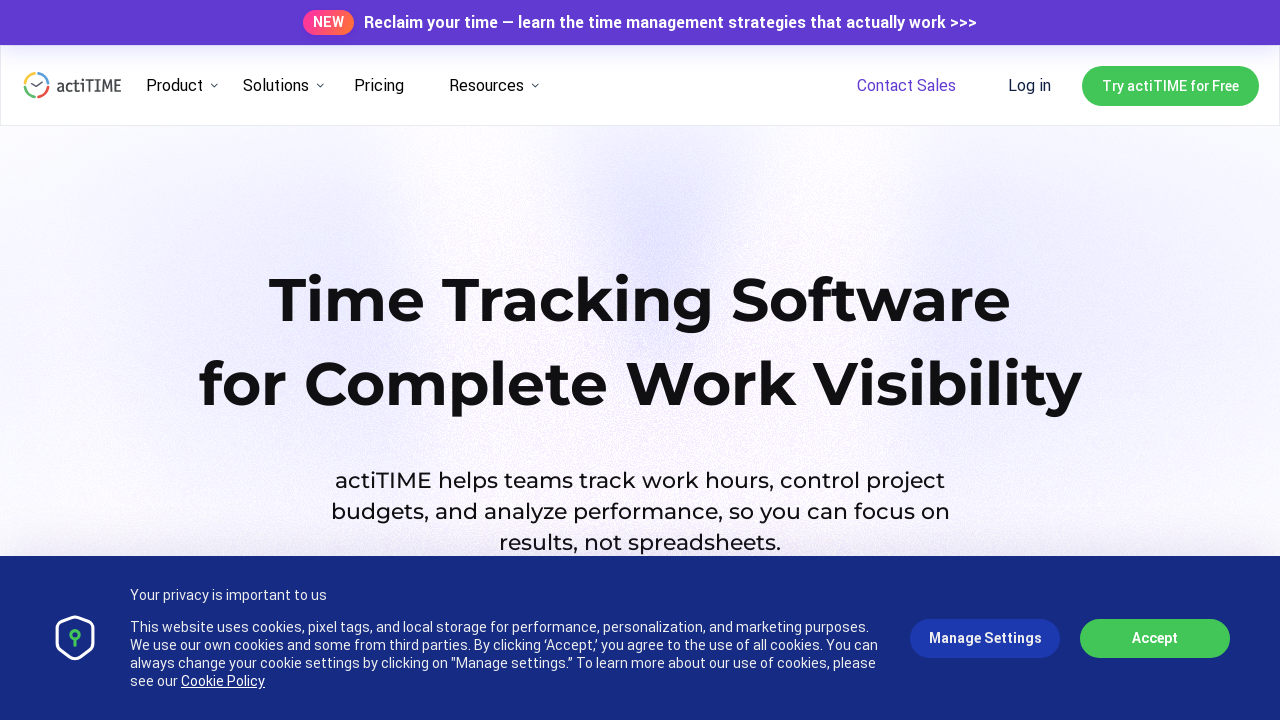

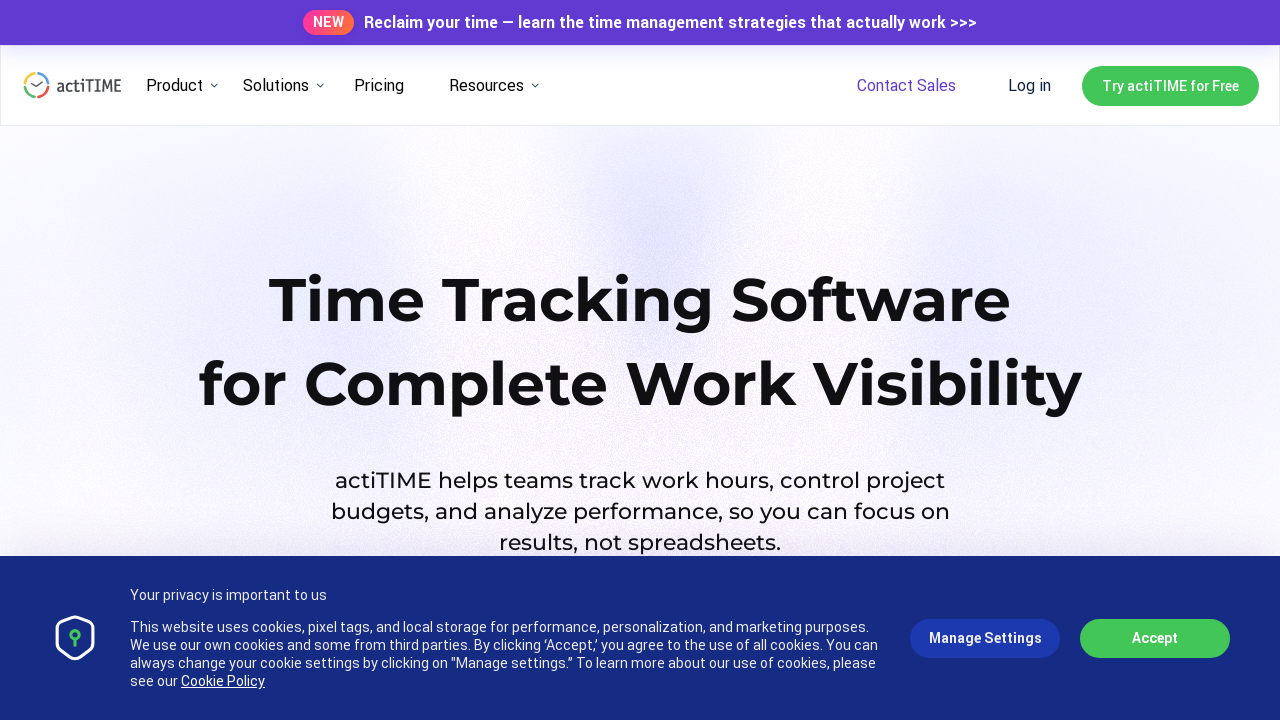